Tests double-click functionality on DemoQA by navigating to the Elements section, clicking Buttons, and performing a double-click action to verify the expected message appears.

Starting URL: https://demoqa.com/

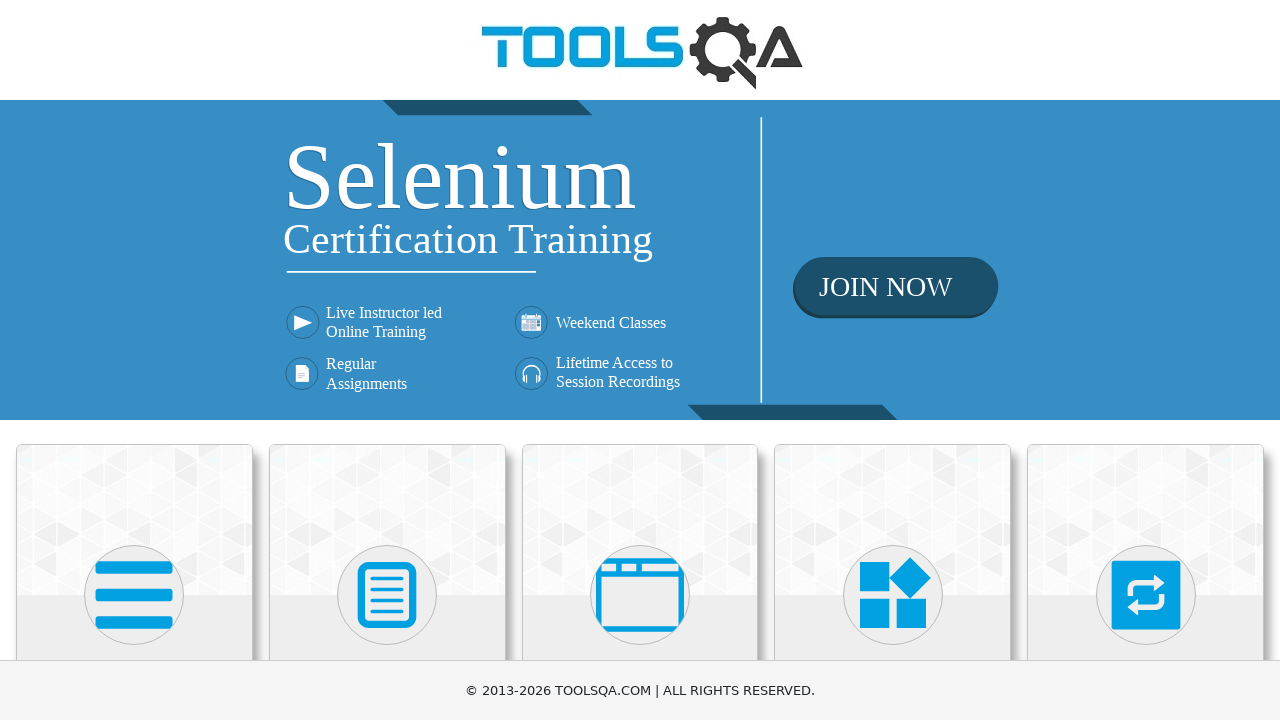

Clicked on Elements section at (134, 360) on xpath=//h5[text()='Elements']
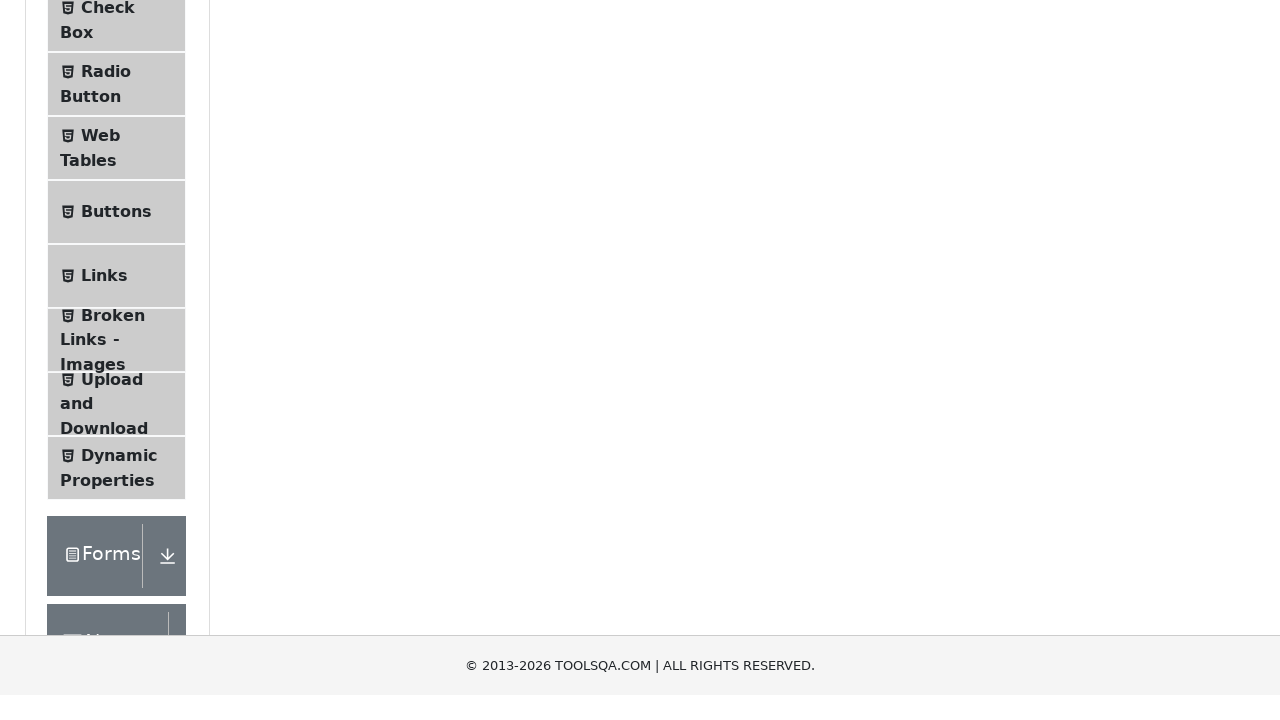

Clicked on Buttons menu item at (116, 517) on xpath=//span[@class='text' and text()='Buttons']
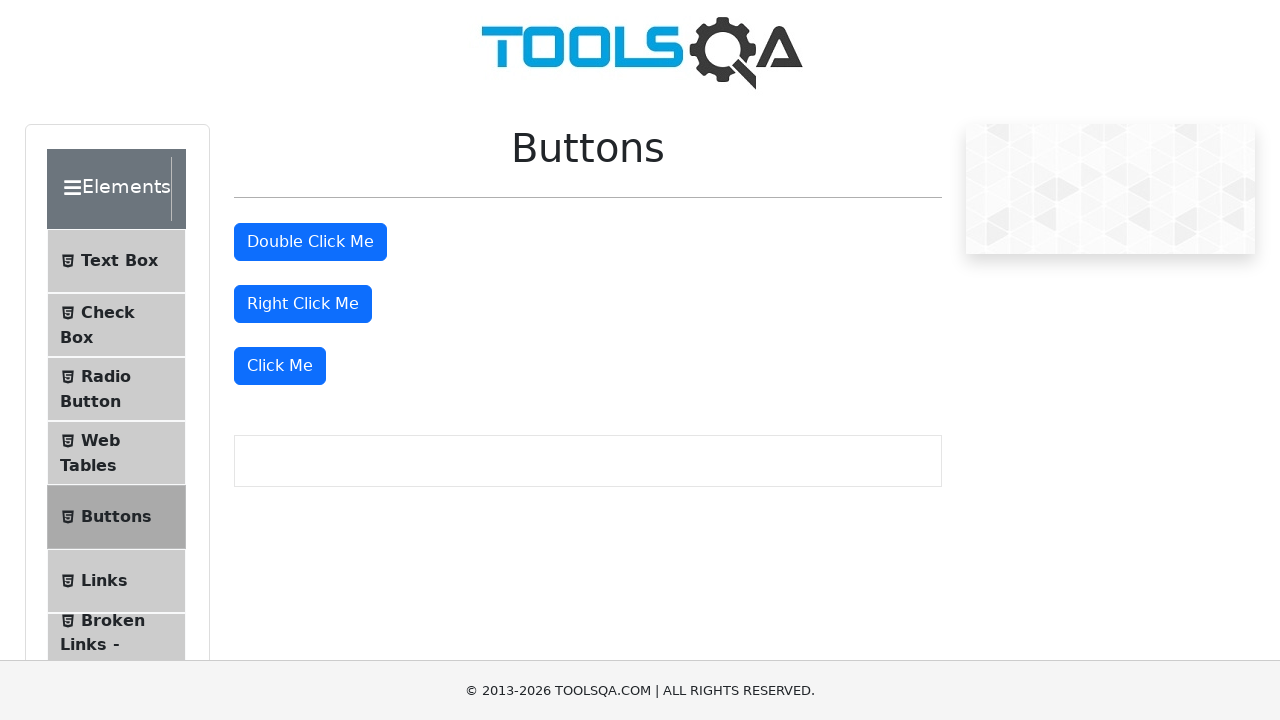

Double-clicked the double-click button at (310, 242) on #doubleClickBtn
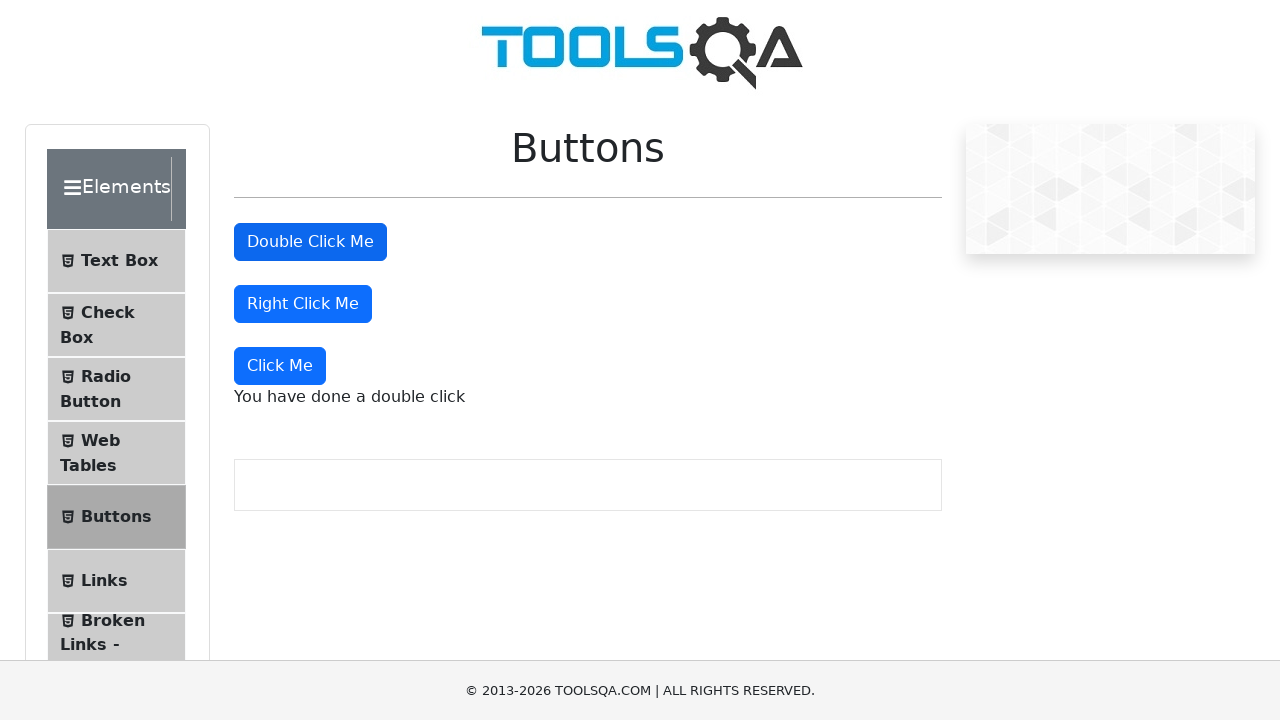

Double-click message appeared successfully
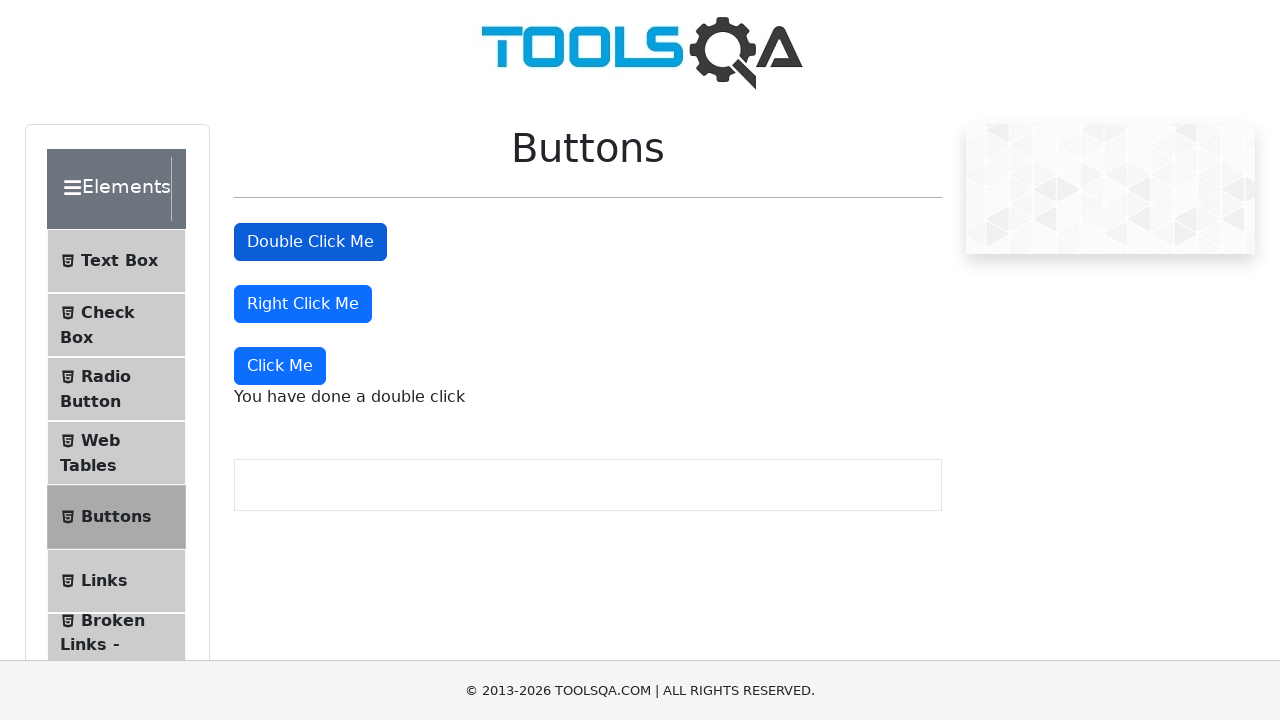

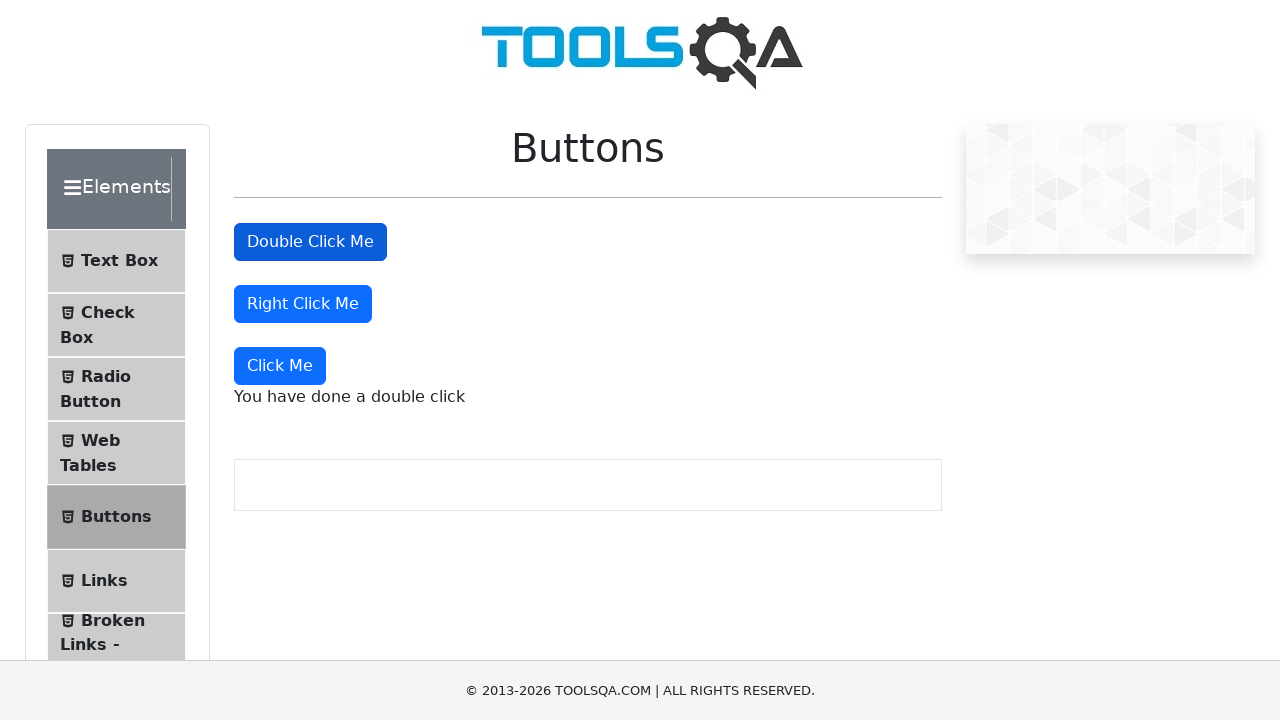